Tests various XPath locator strategies on an e-commerce site by searching for products, clicking buttons, and navigating through category links

Starting URL: https://www.automationexercise.com/products

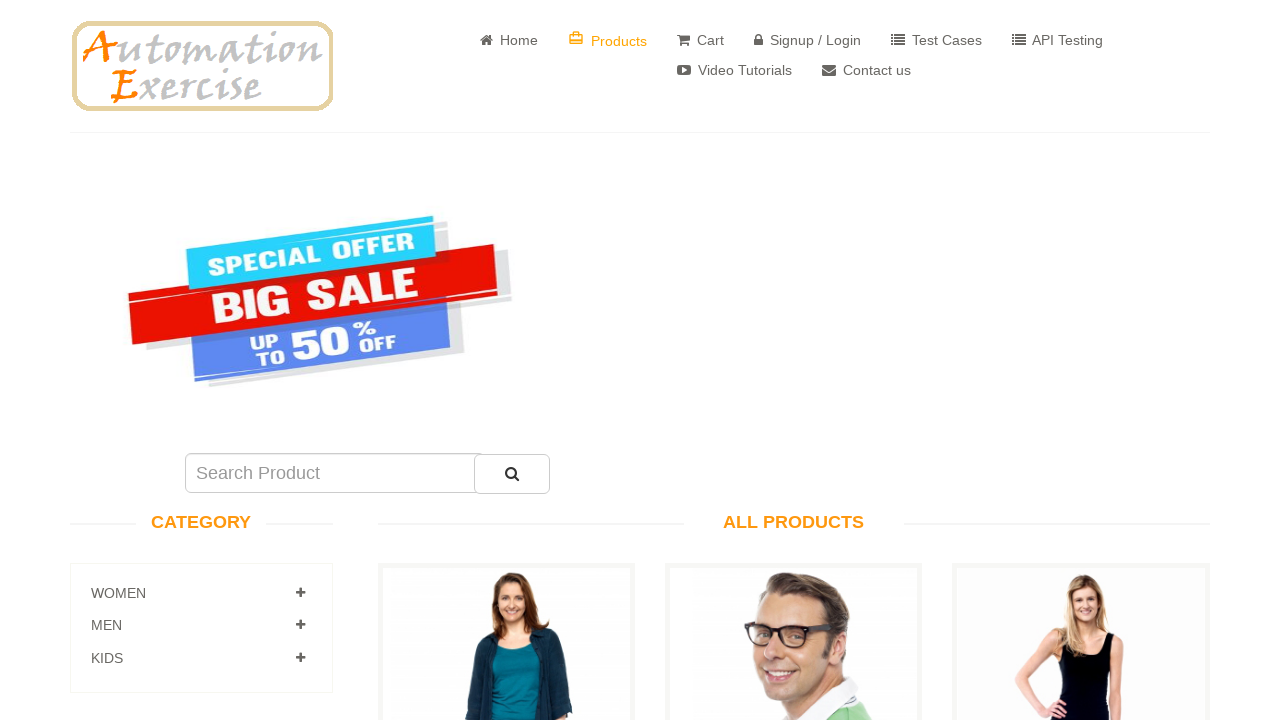

Filled search field with 'Jackets' using XPath OR operator on //input[@id='search_prod' or @name='search1' or @placeholder='Search Product']
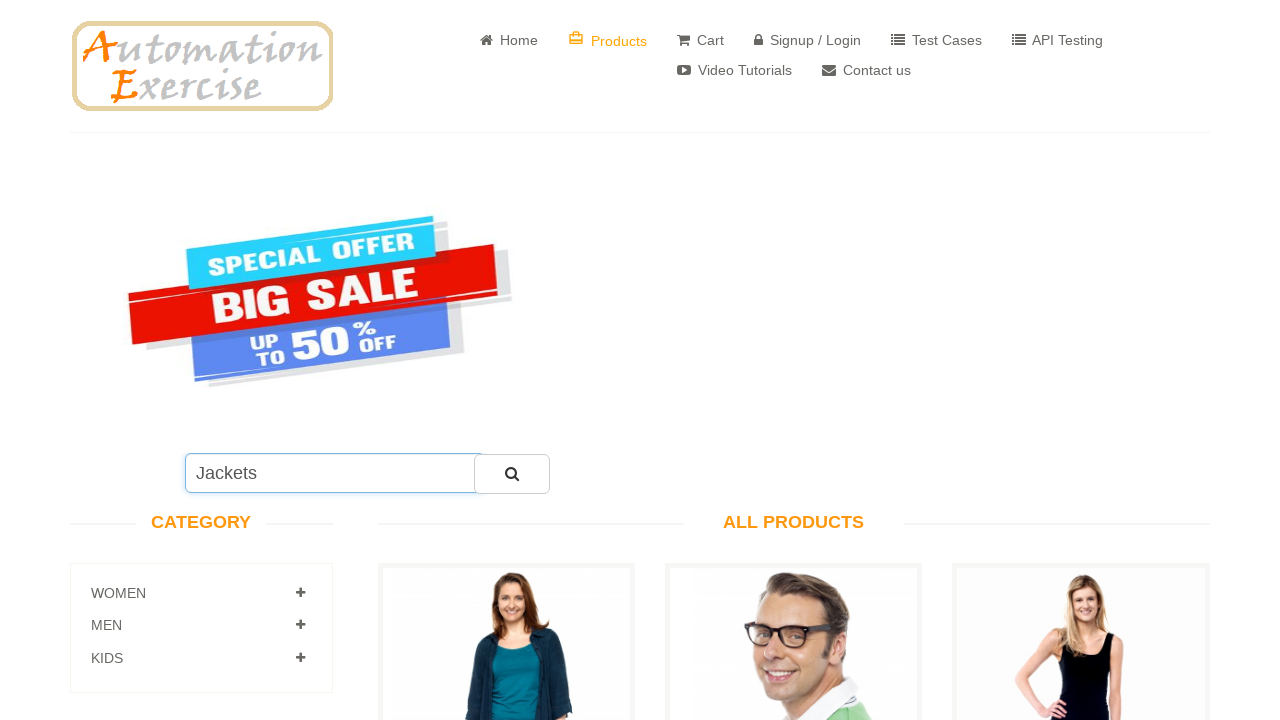

Cleared search field using XPath OR operator on //input[@id='search_prod' or @name='search1' or @placeholder='Search Product']
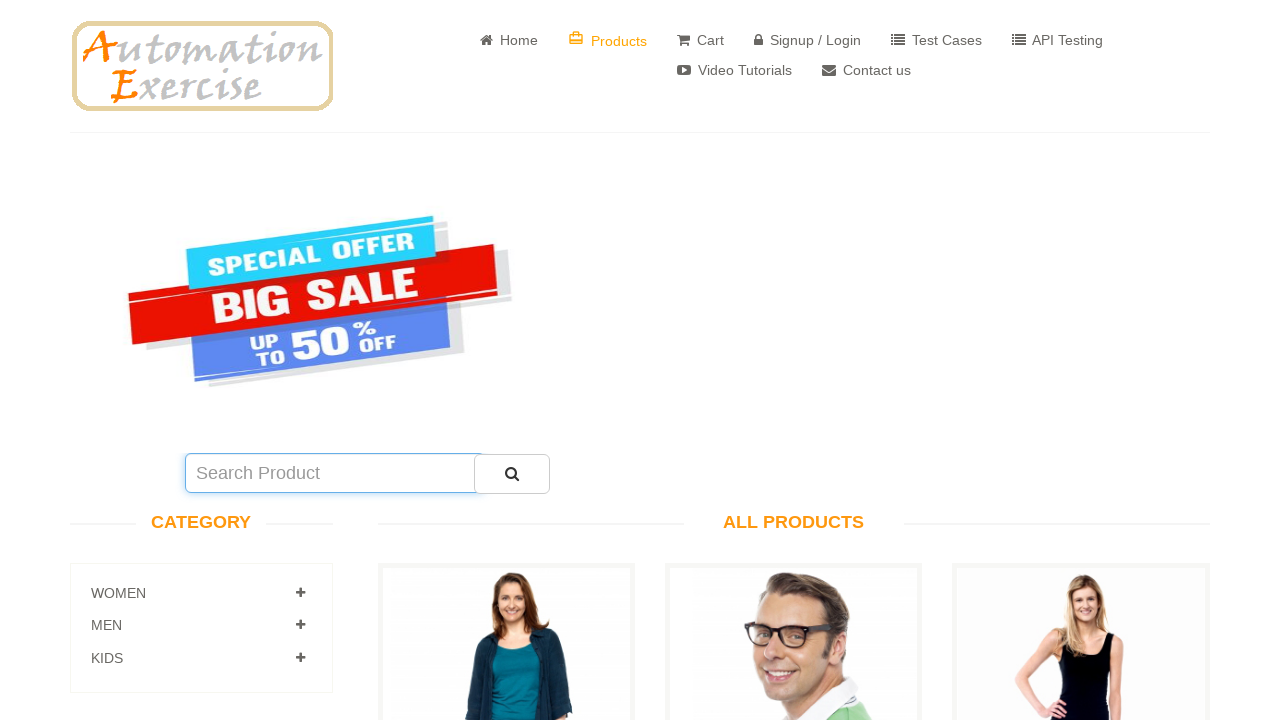

Filled search field with 'Sweater' using XPath AND operator on //input[@id='search_product' and @name='search' and @placeholder='Search Product
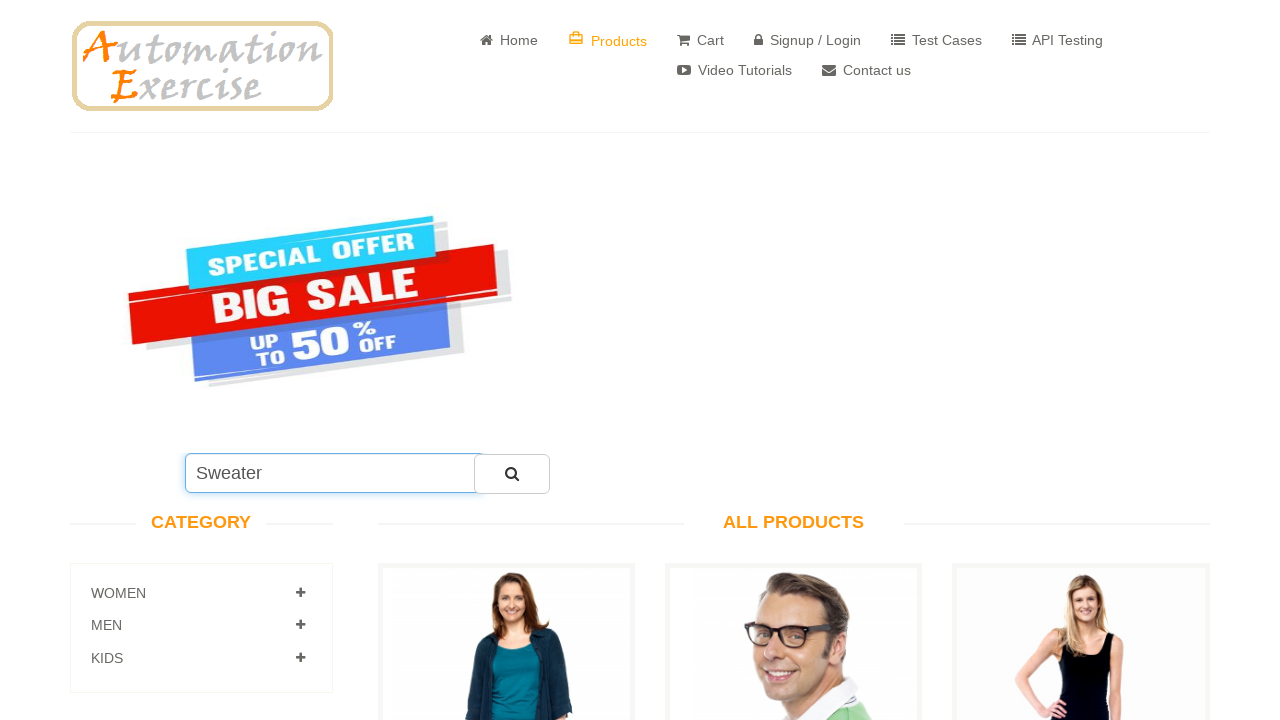

Cleared search field using XPath AND operator on //input[@id='search_product' and @name='search' and @placeholder='Search Product
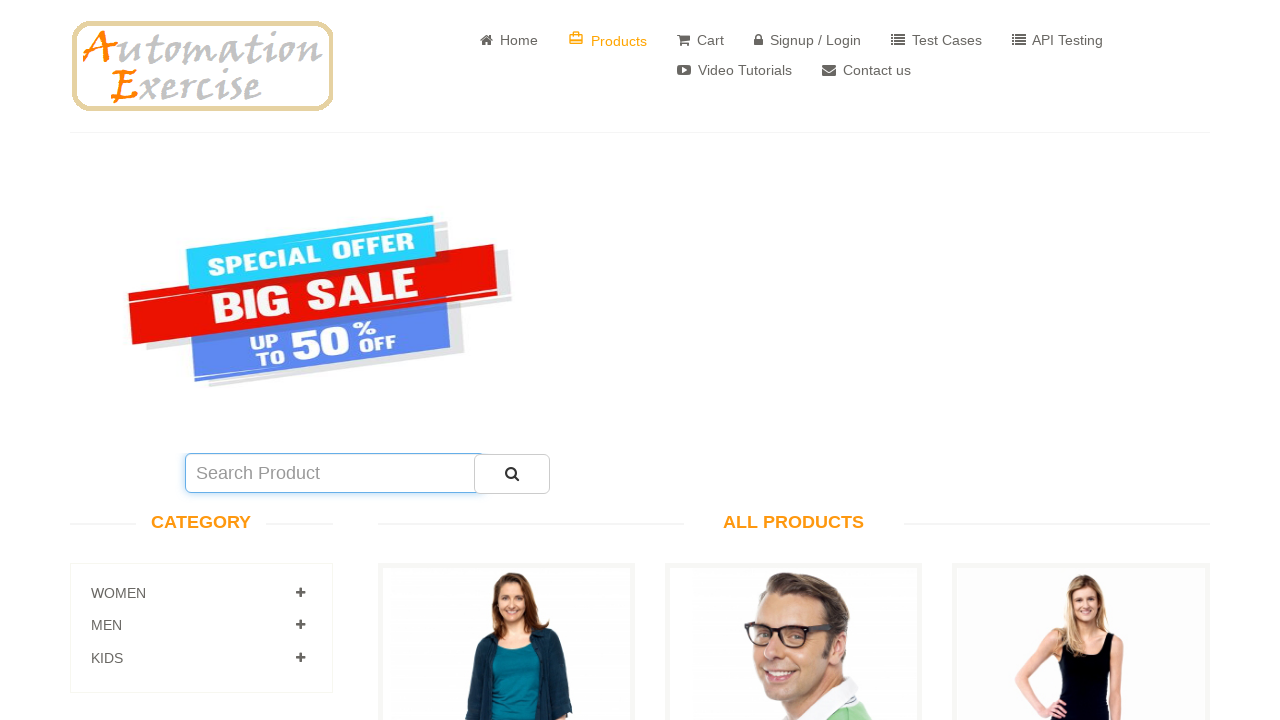

Filled search field with 'Skirts' using XPath contains() function on //input[contains(@id,'search_product')]
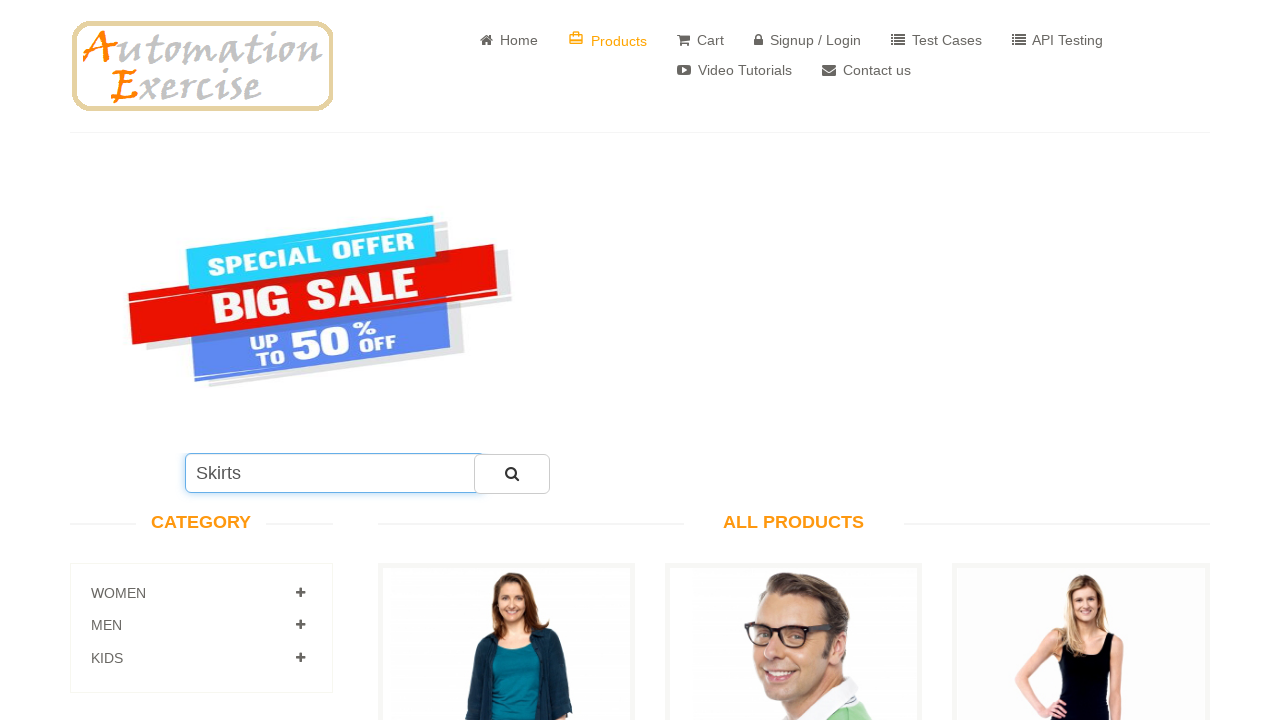

Cleared search field using XPath contains() function on //input[contains(@id,'search_product')]
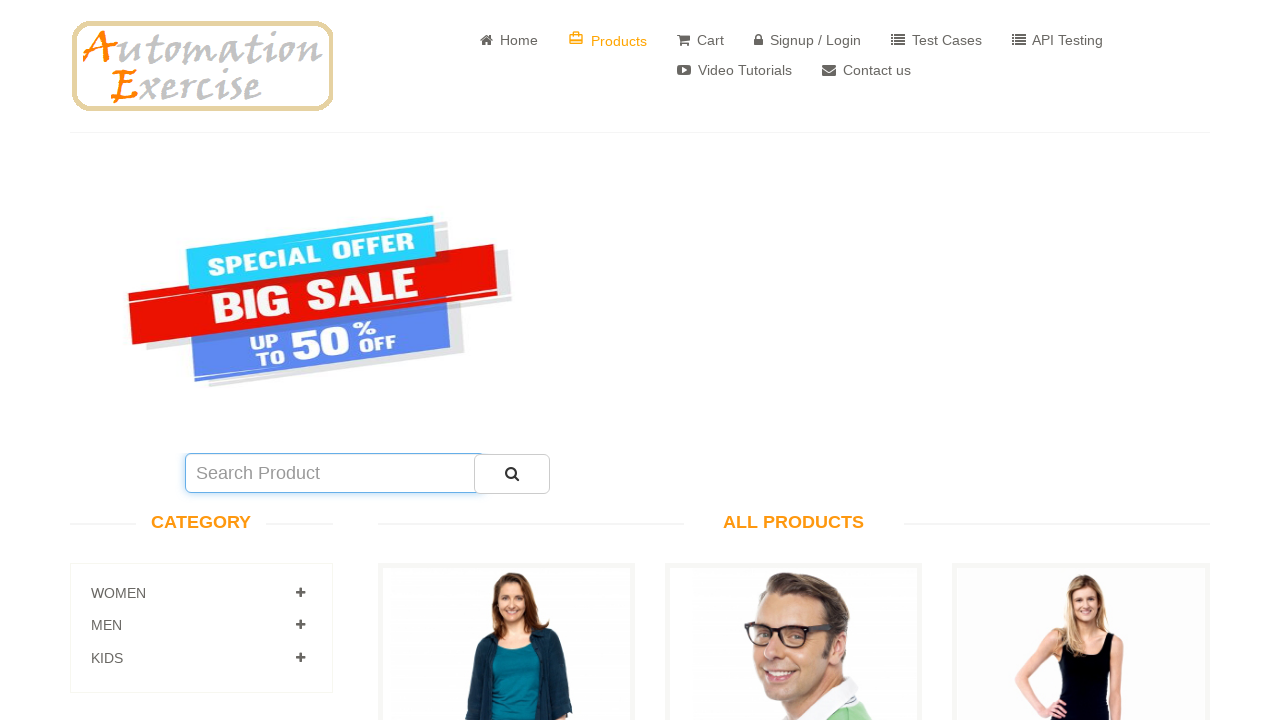

Filled search field with 'Shirts' using XPath contains() on name attribute on //input[contains(@name,'search')]
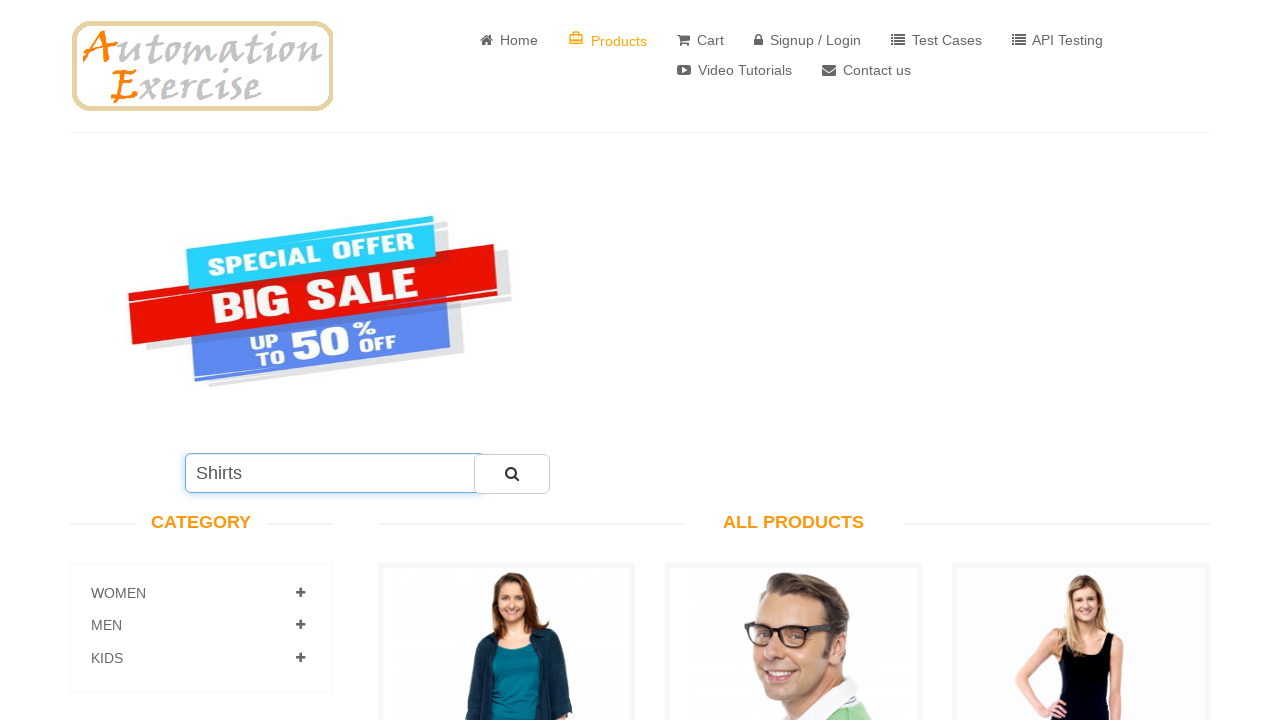

Clicked search button using XPath starts-with() function at (512, 474) on xpath=//button[starts-with(@id,'sub')]
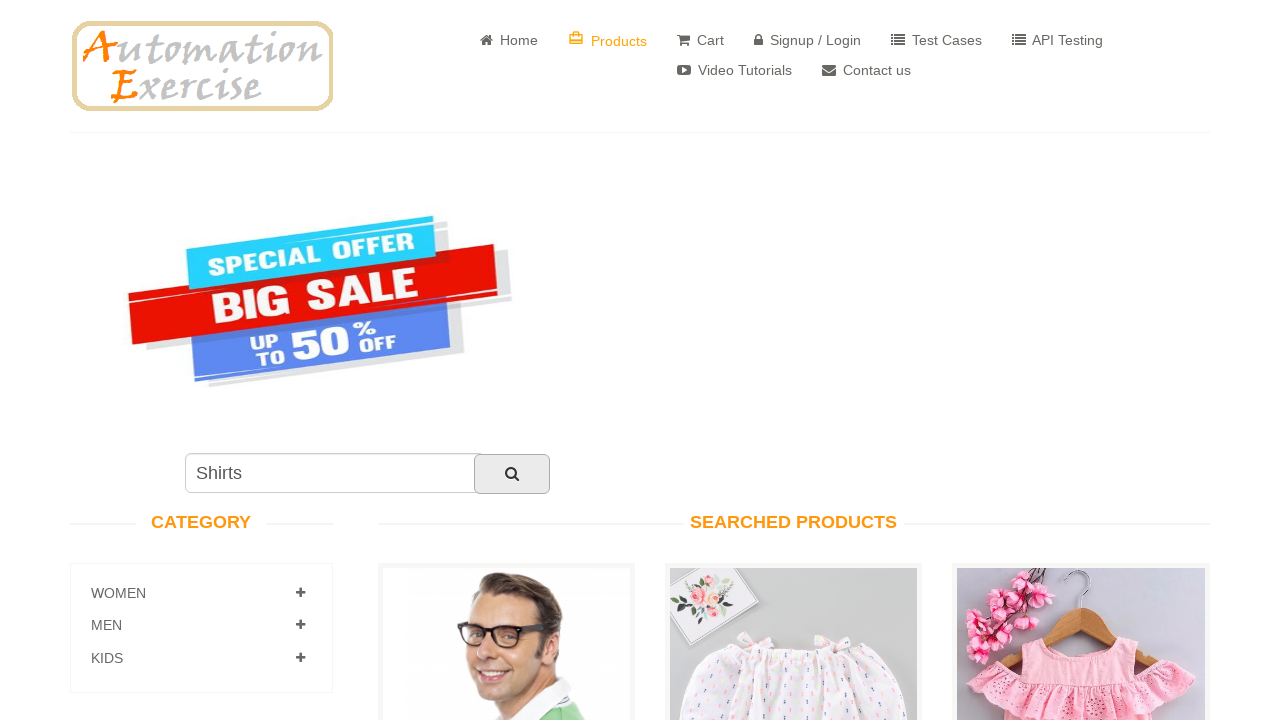

Clicked Products link using XPath text() function at (608, 40) on xpath=//a[text()=' Products']
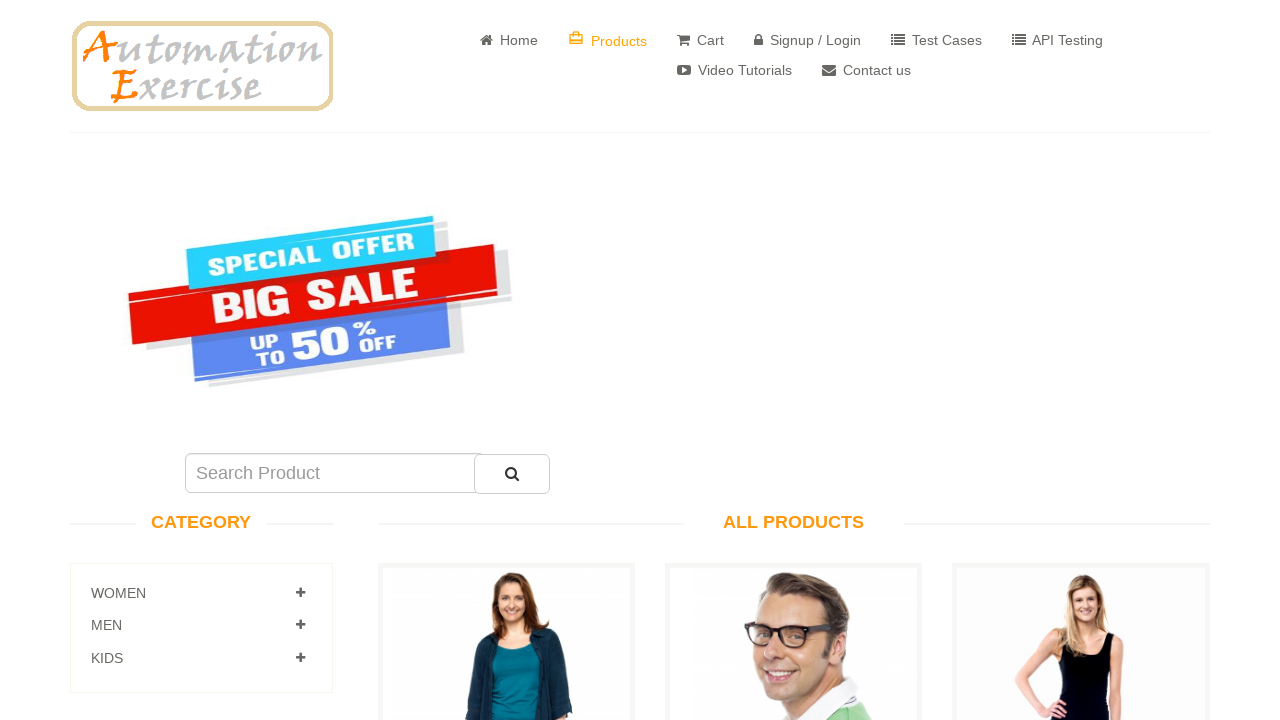

Clicked Women category link using XPath normalize-space() function at (300, 593) on xpath=//a[normalize-space()='Women']
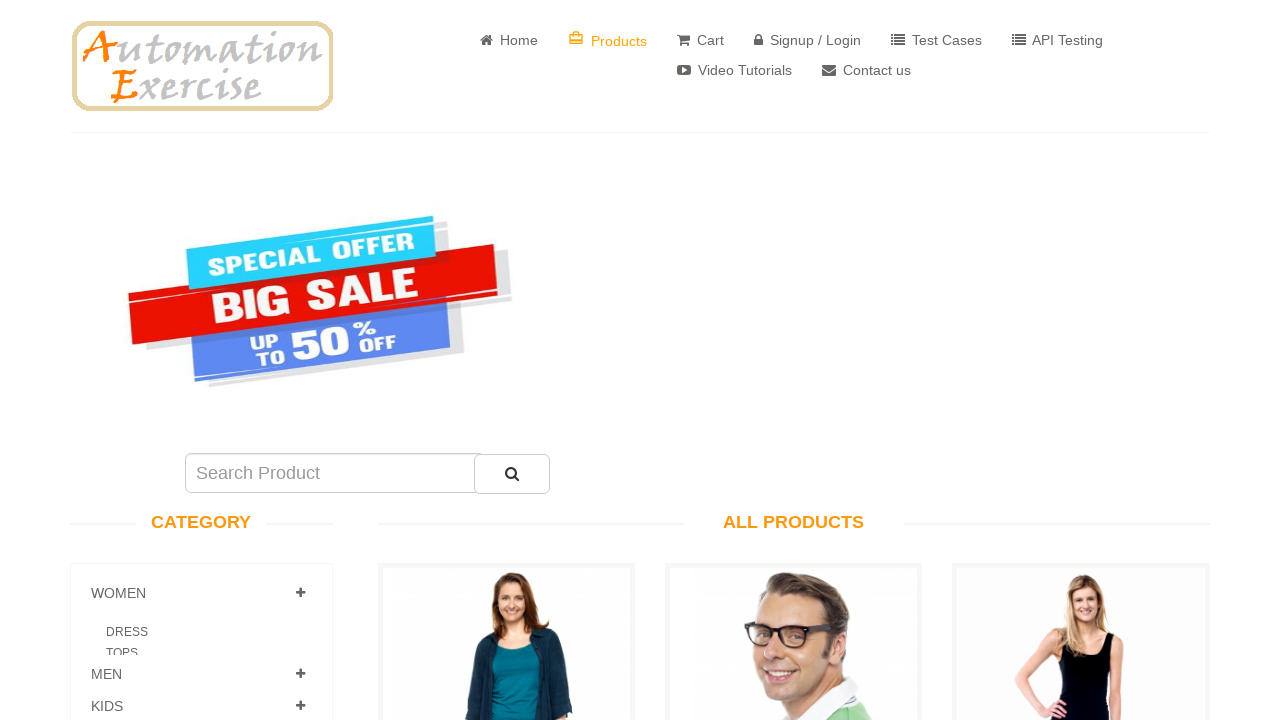

Located left sidebar element using XPath
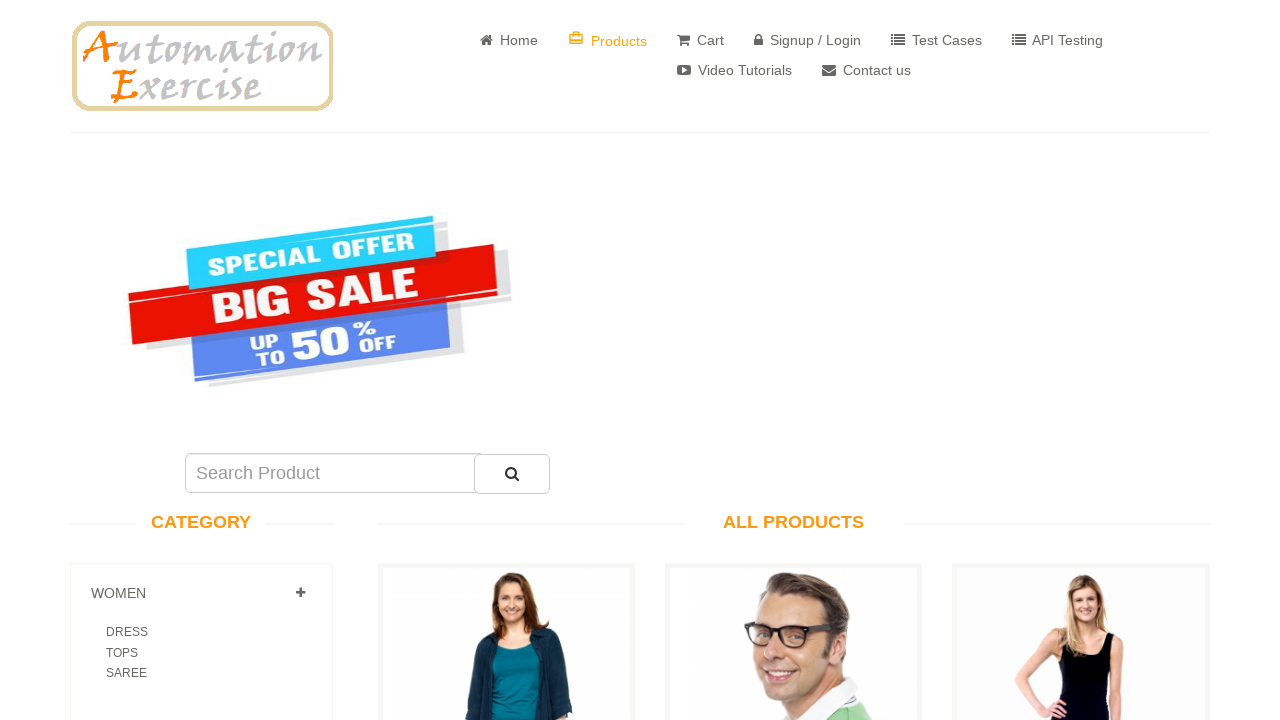

Retrieved all links from left sidebar
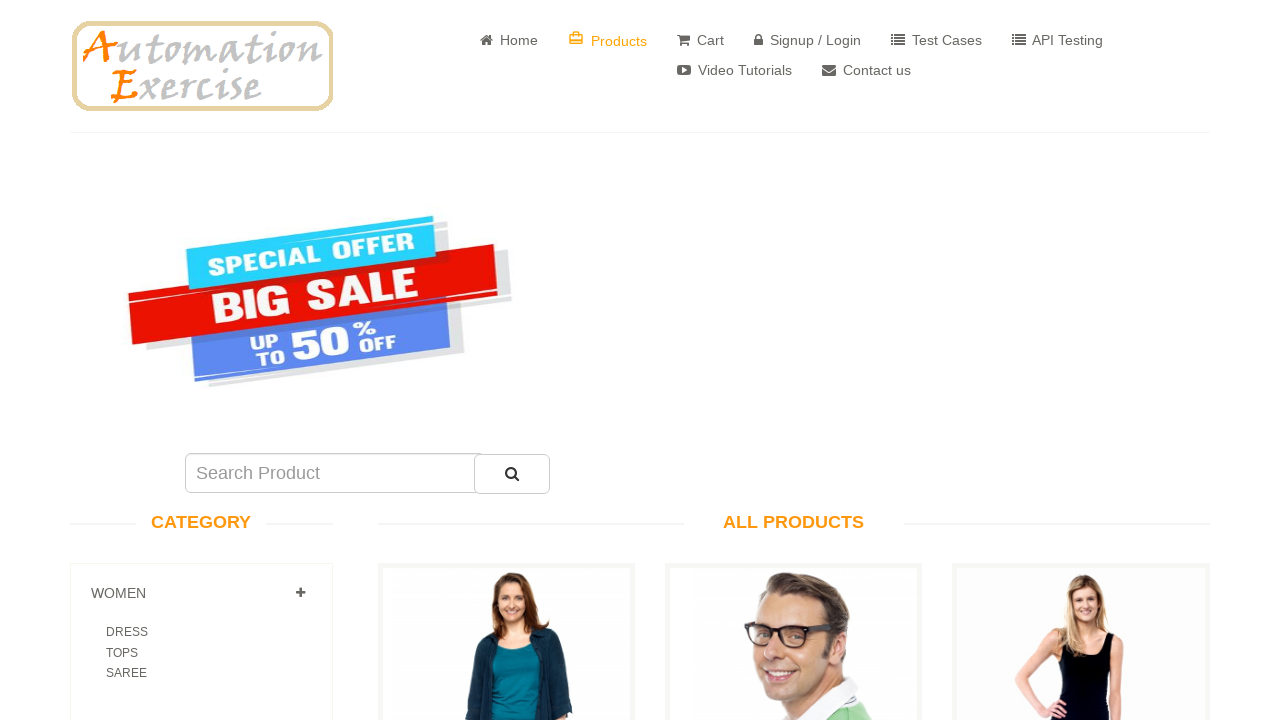

Processed sidebar link with href: #Women
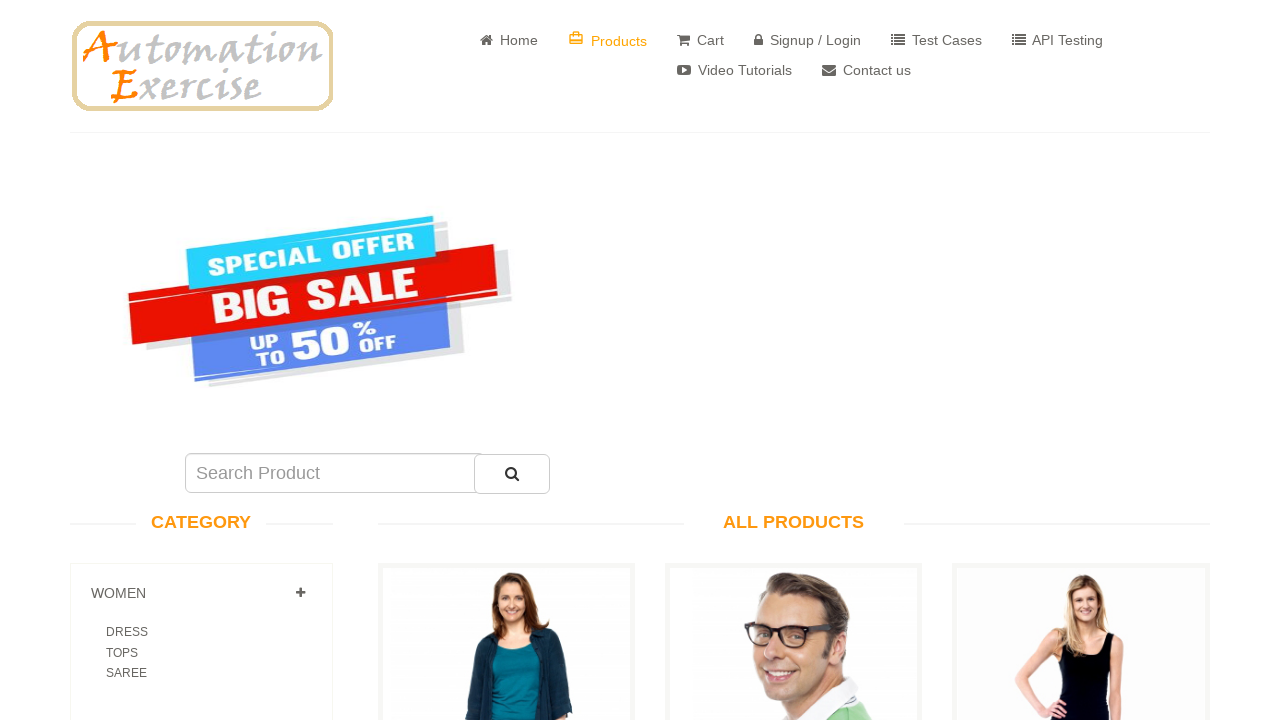

Processed sidebar link with href: /category_products/1
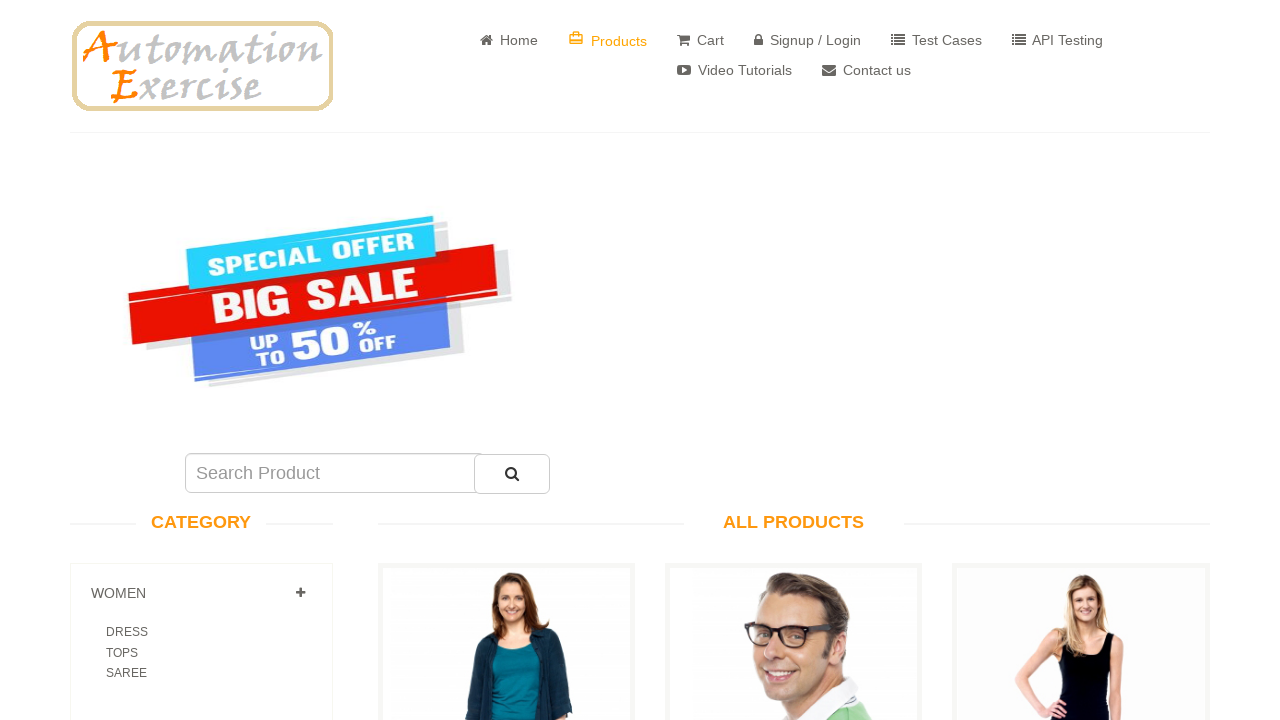

Processed sidebar link with href: /category_products/2
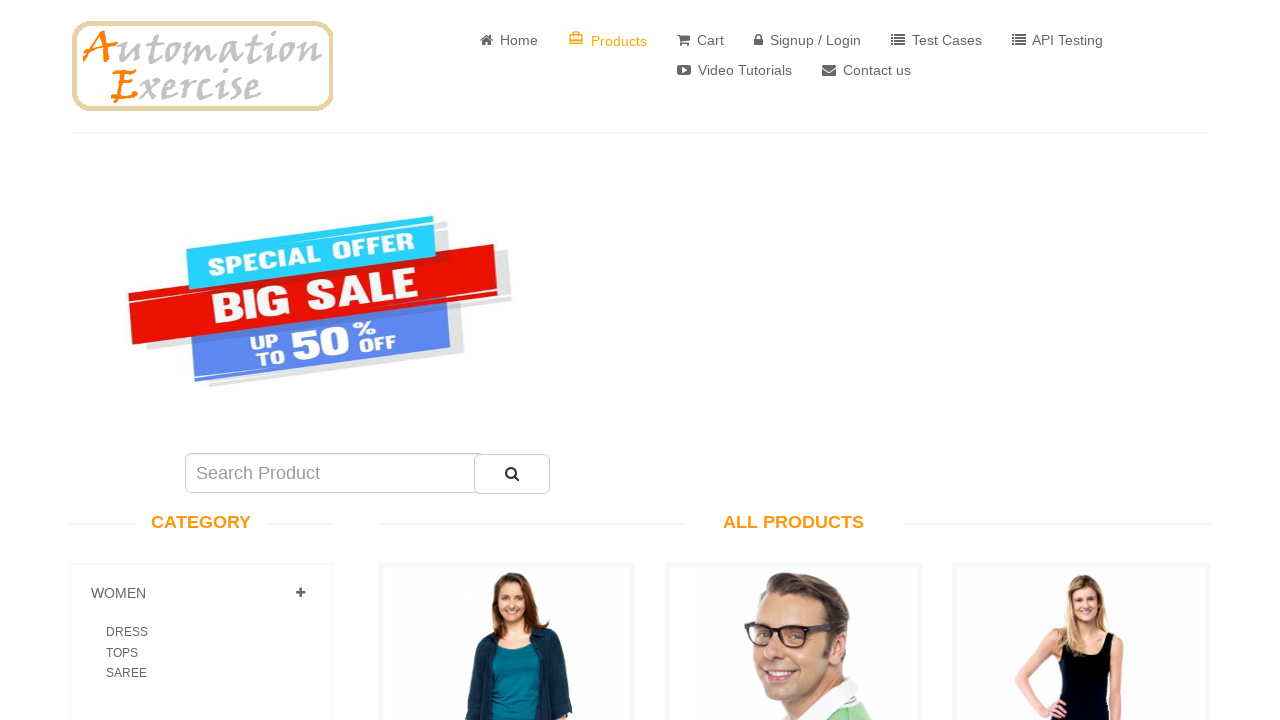

Processed sidebar link with href: /category_products/7
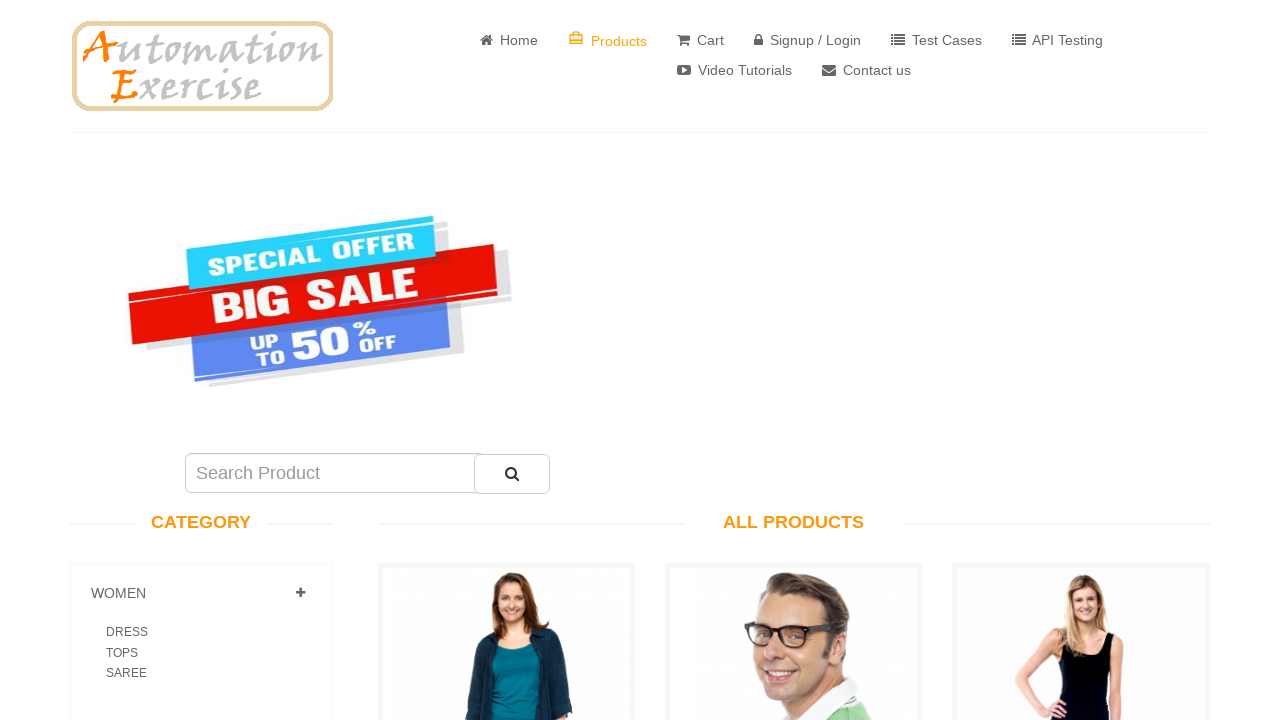

Processed sidebar link with href: #Men
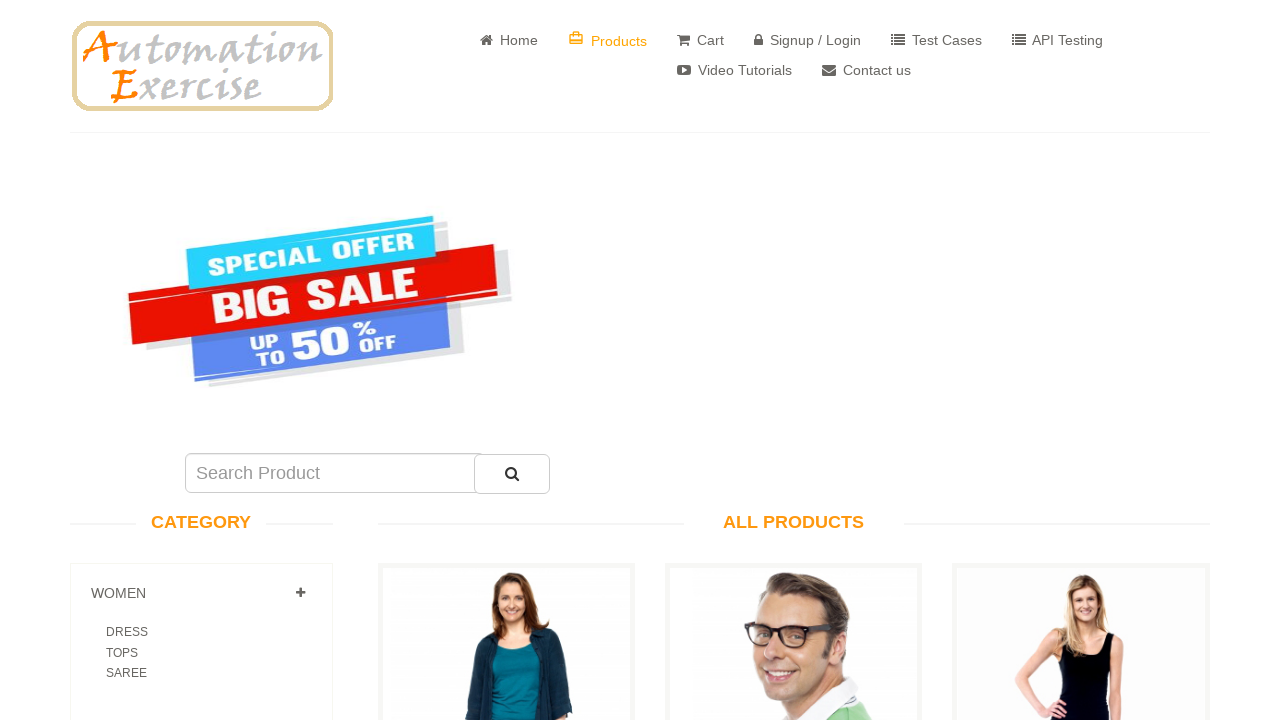

Processed sidebar link with href: /category_products/3
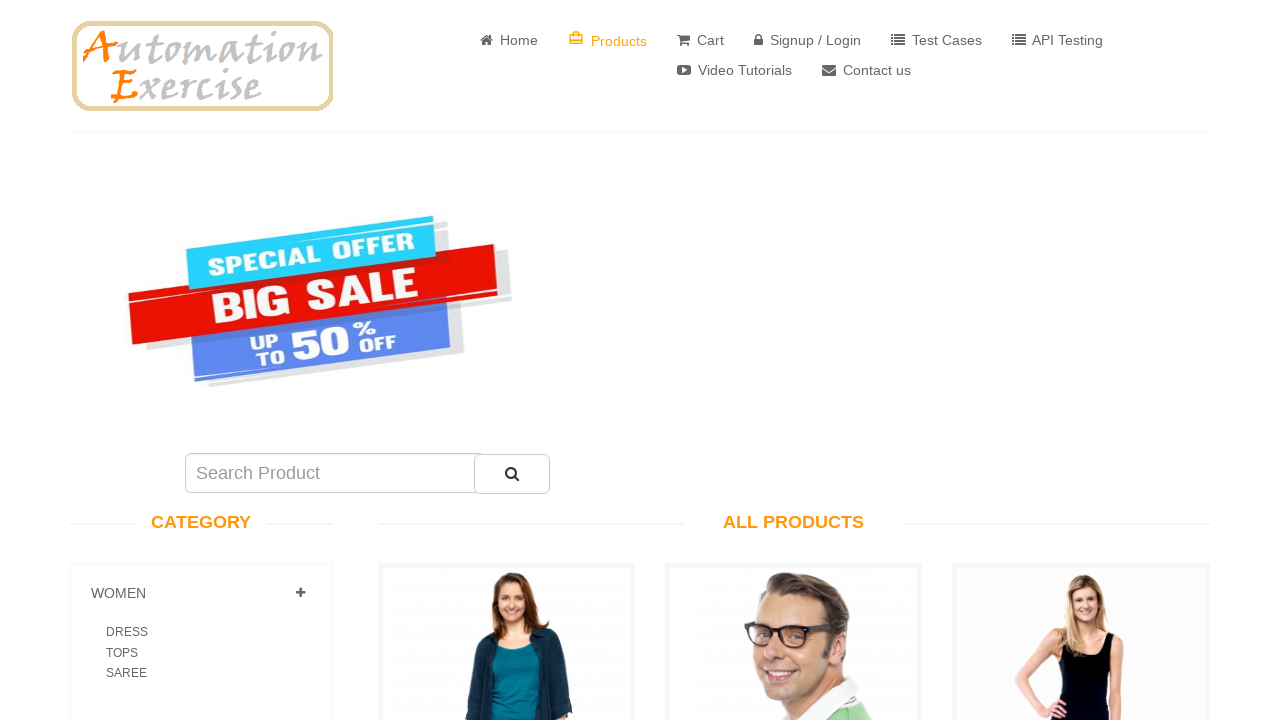

Processed sidebar link with href: /category_products/6
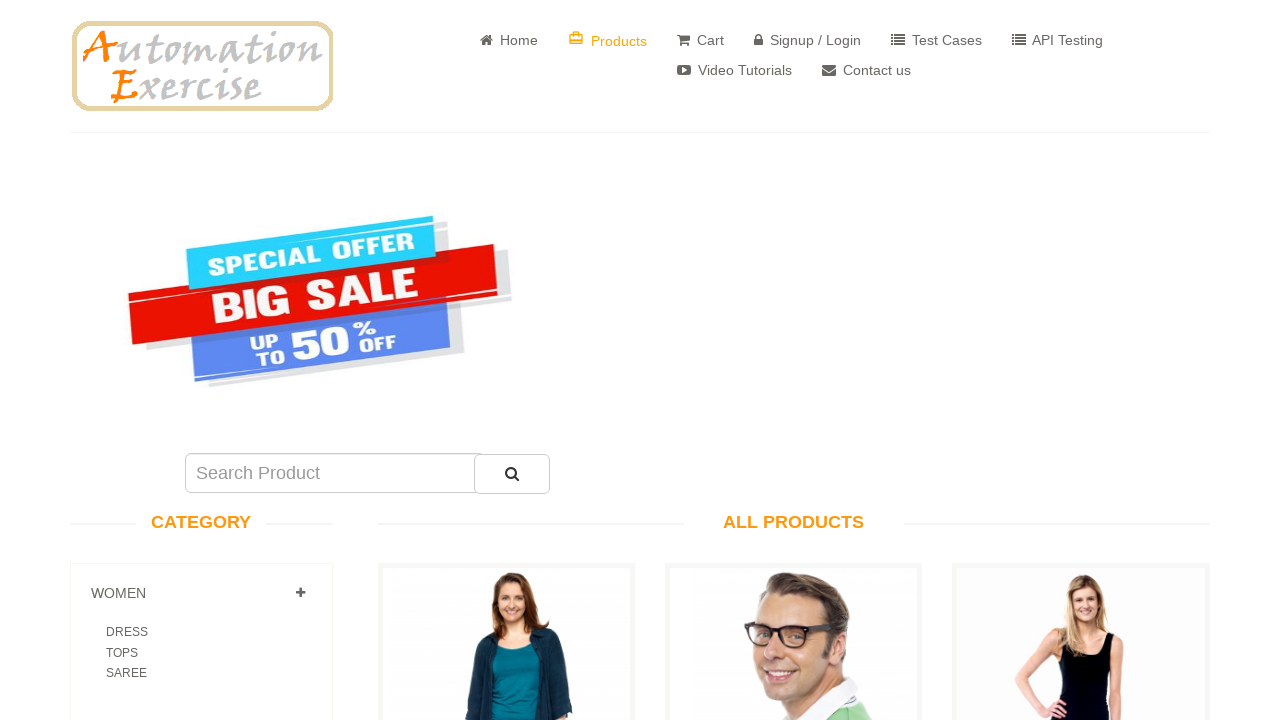

Processed sidebar link with href: #Kids
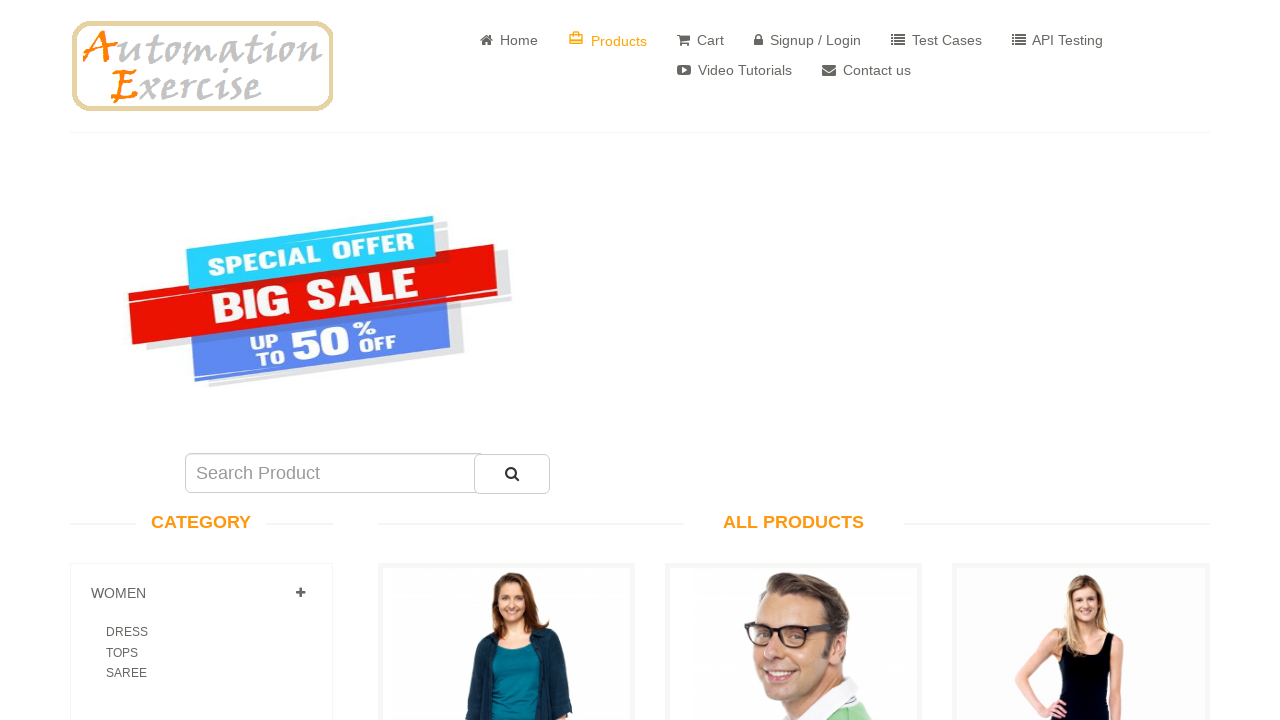

Processed sidebar link with href: /category_products/4
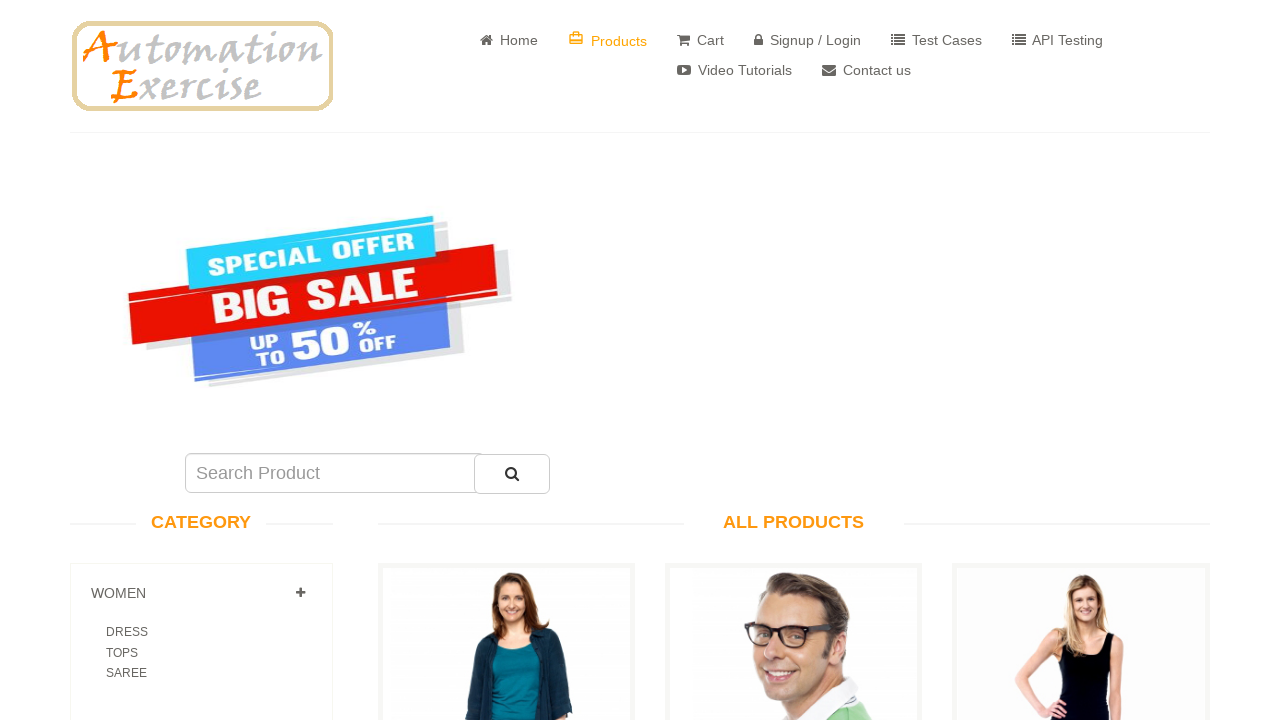

Processed sidebar link with href: /category_products/5
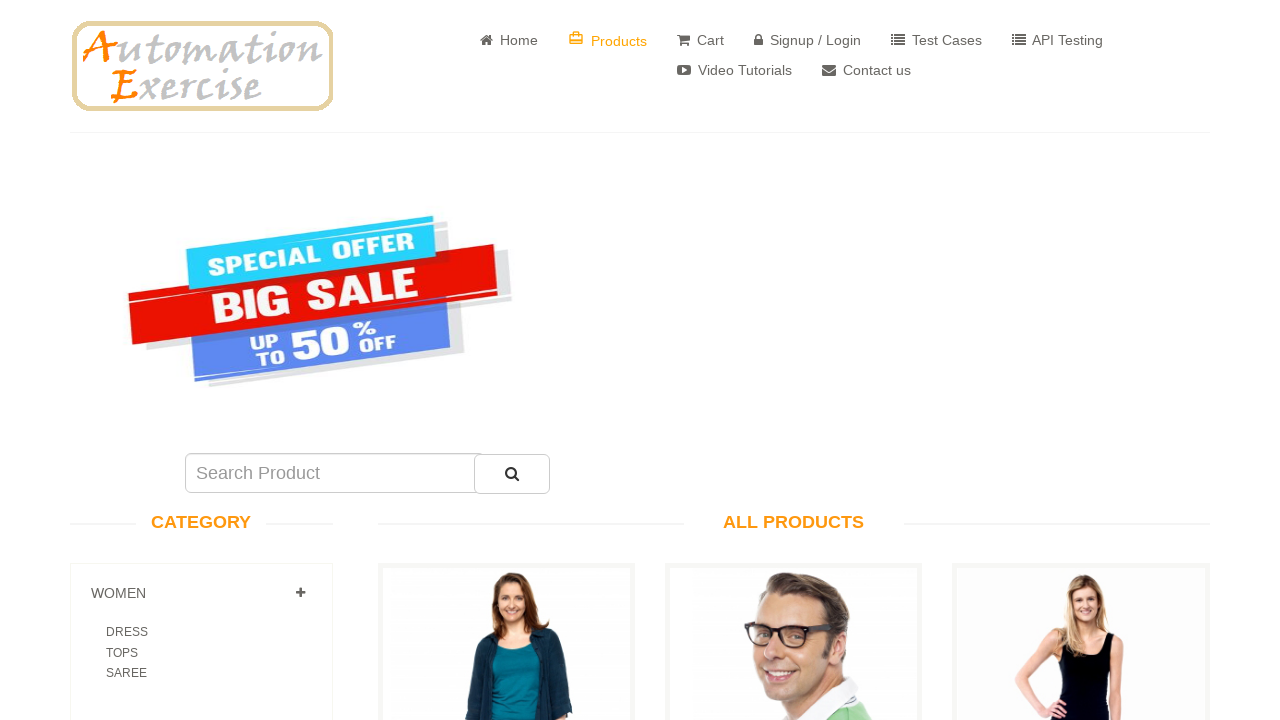

Processed sidebar link with href: /brand_products/Polo
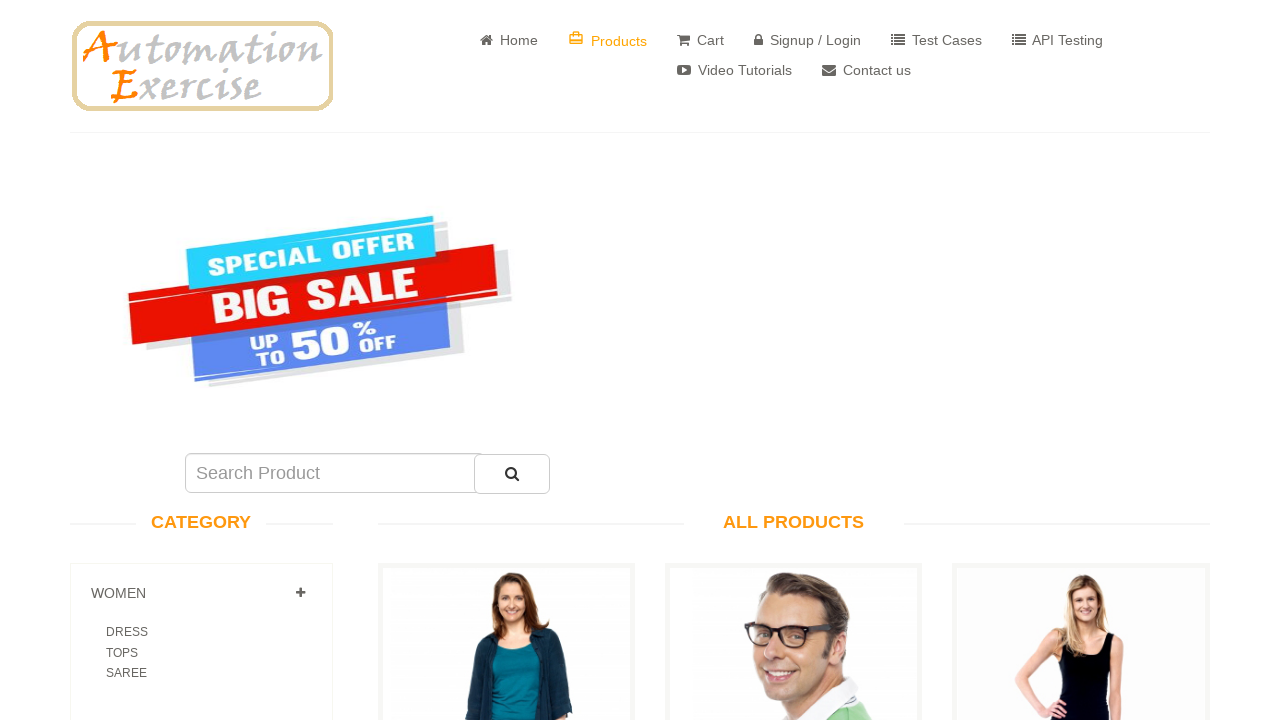

Processed sidebar link with href: /brand_products/H&M
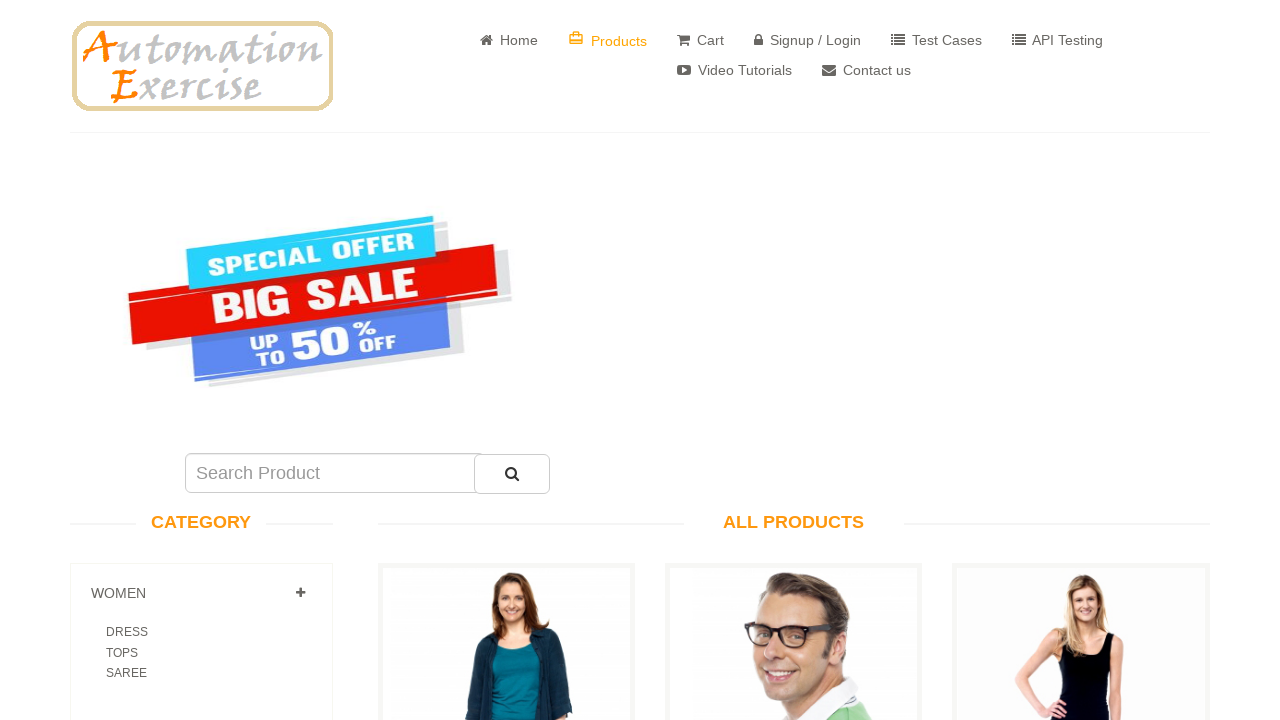

Processed sidebar link with href: /brand_products/Madame
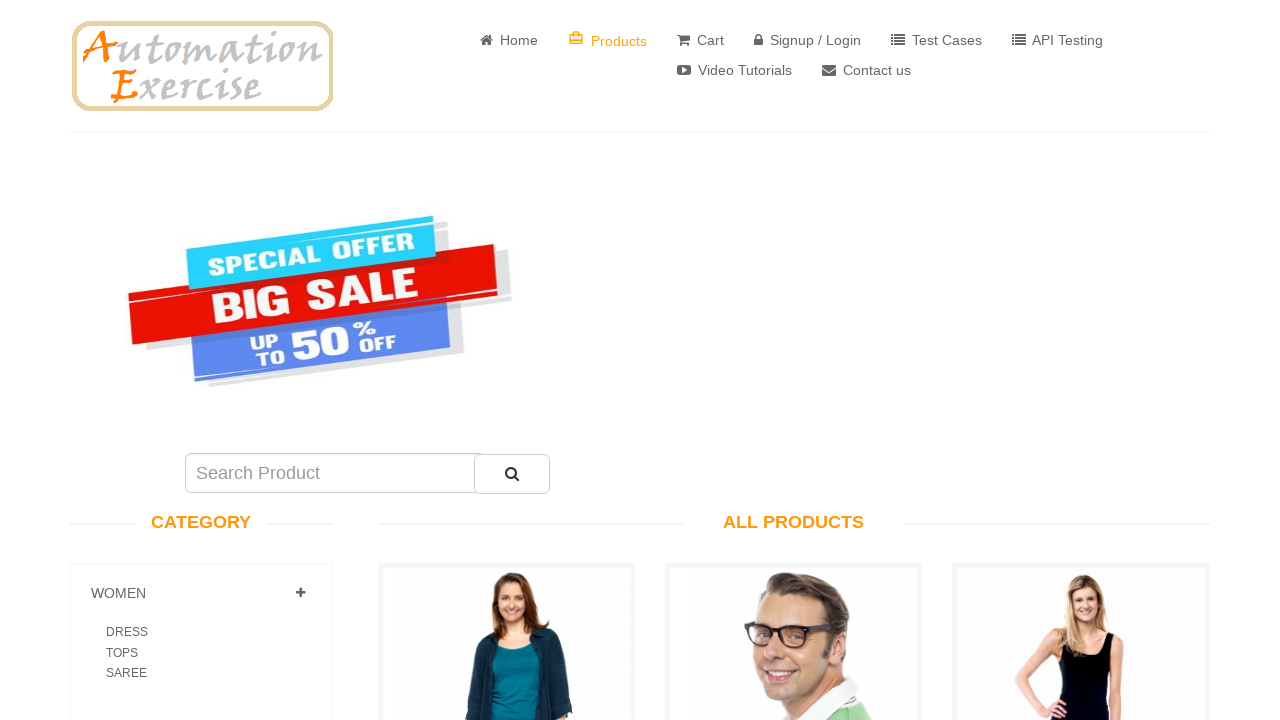

Processed sidebar link with href: /brand_products/Mast & Harbour
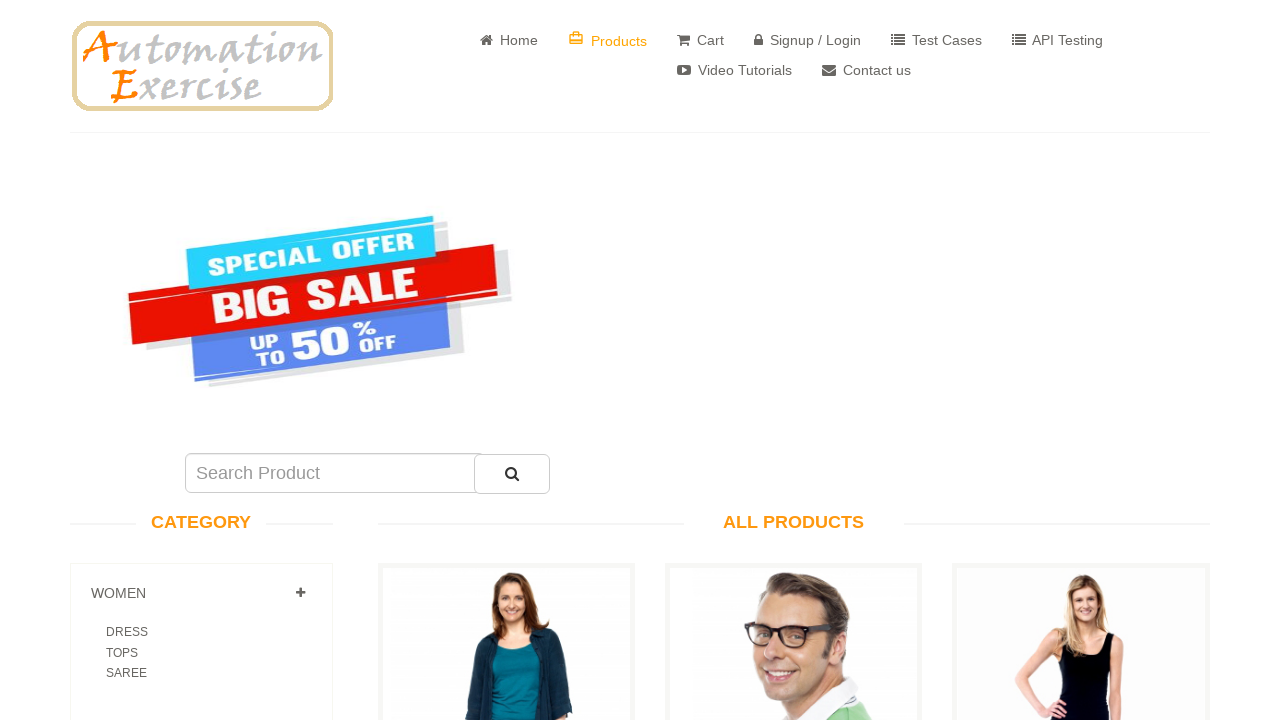

Processed sidebar link with href: /brand_products/Babyhug
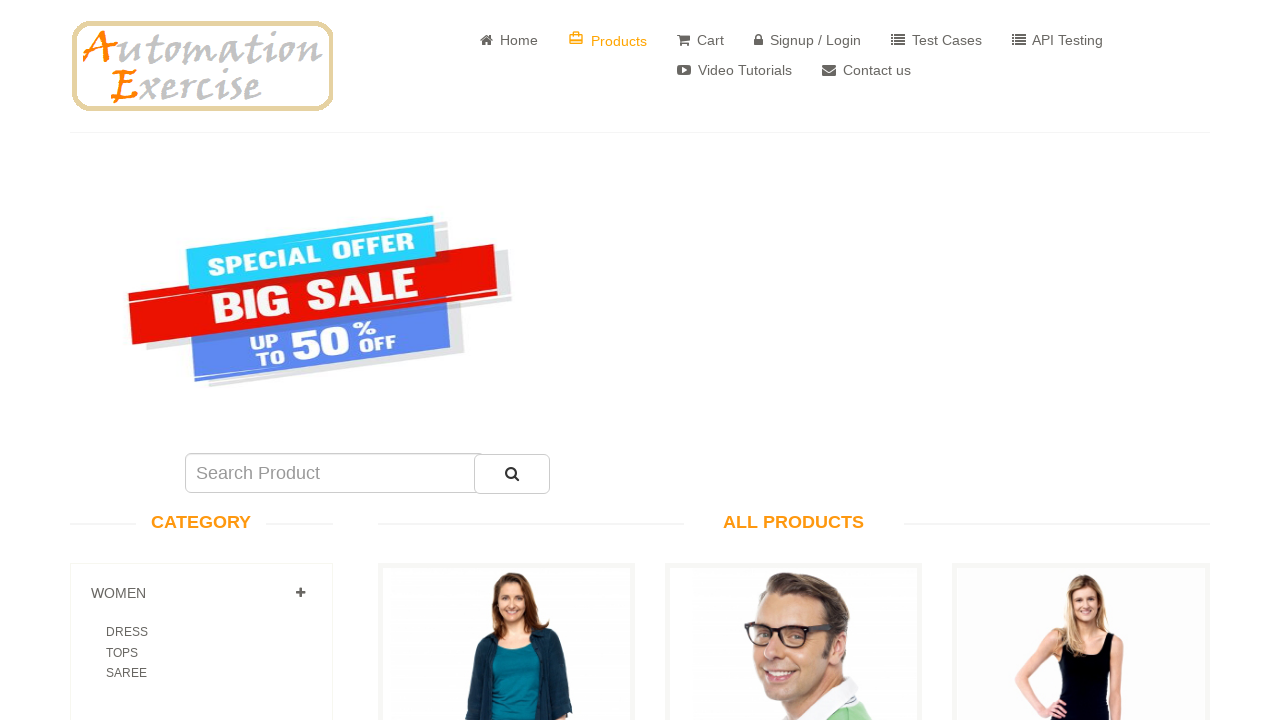

Processed sidebar link with href: /brand_products/Allen Solly Junior
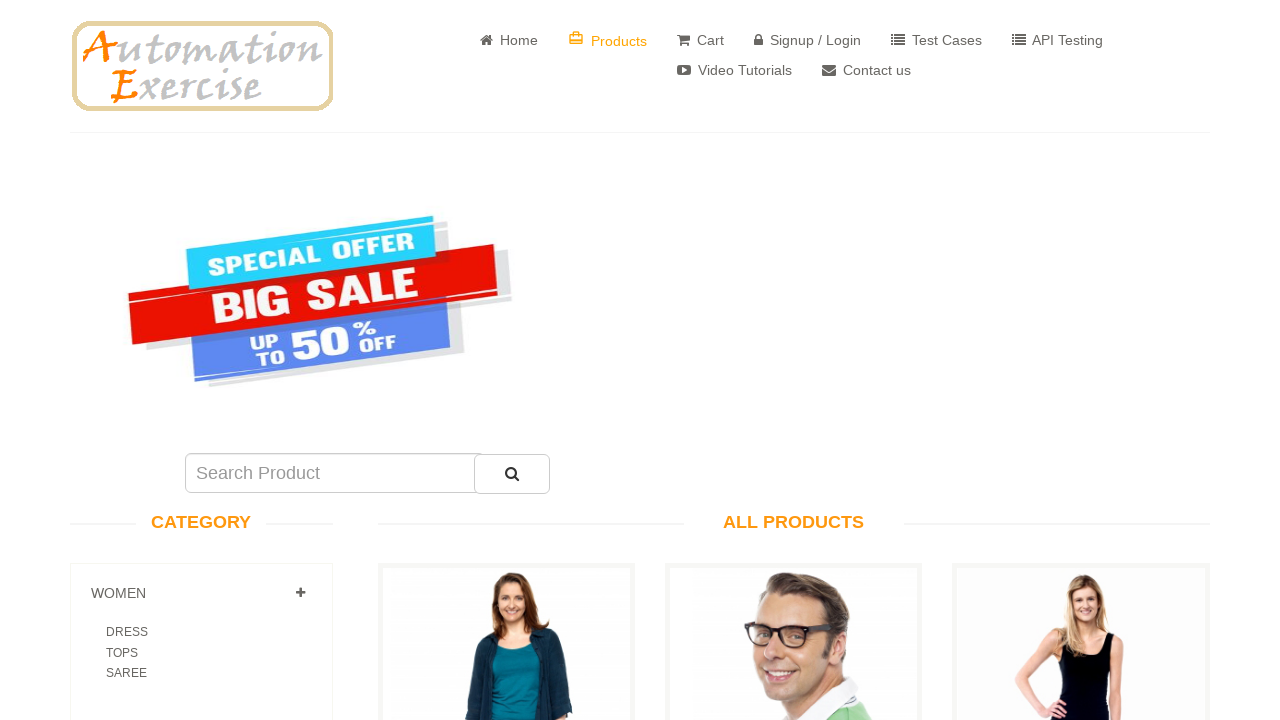

Processed sidebar link with href: /brand_products/Kookie Kids
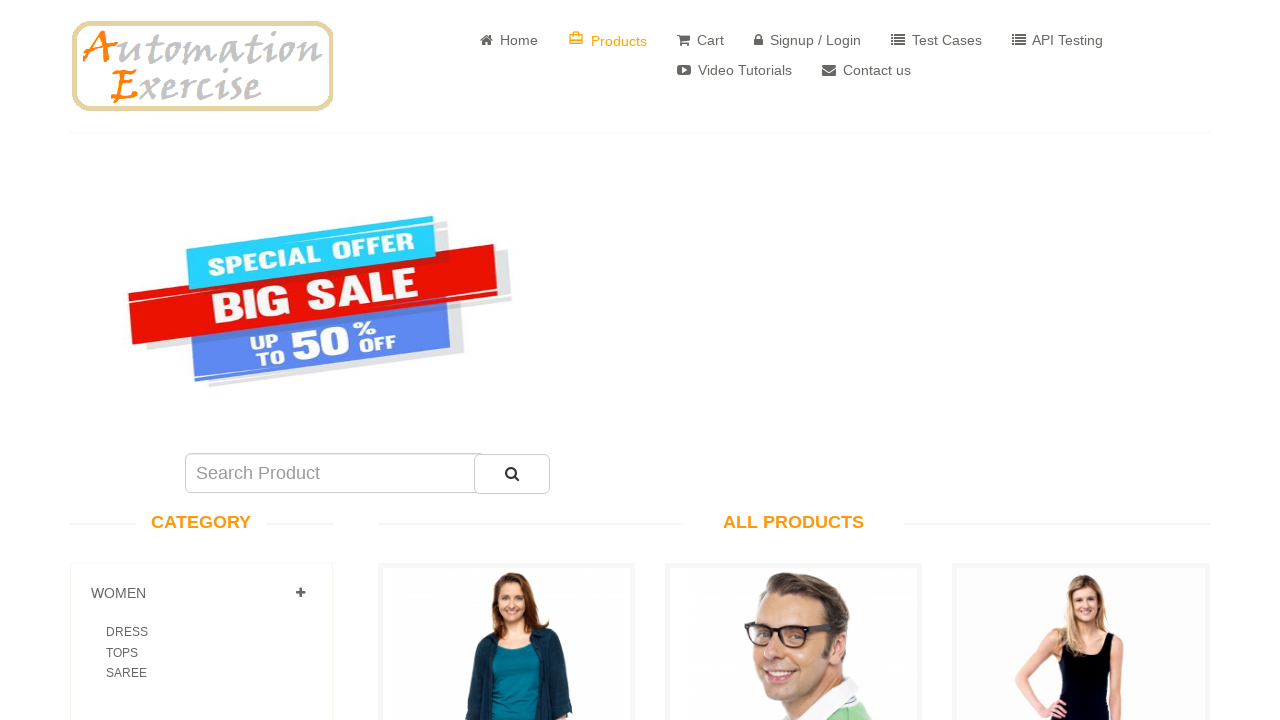

Processed sidebar link with href: /brand_products/Biba
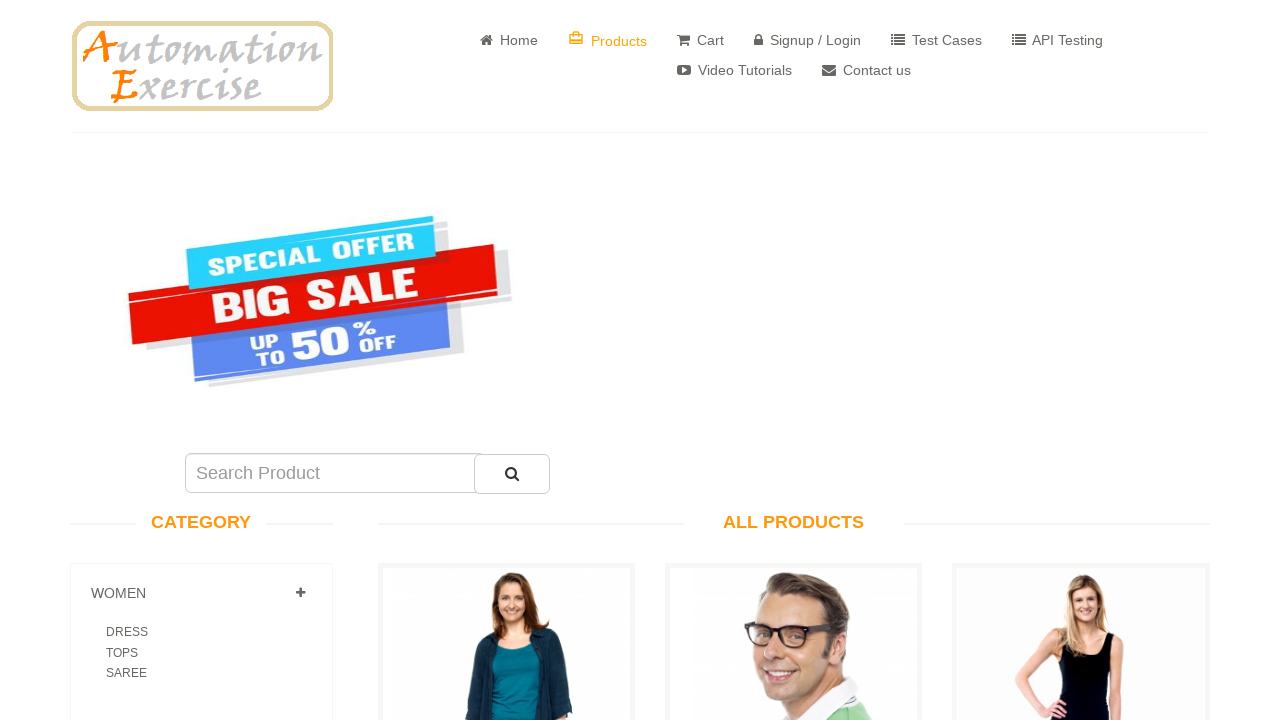

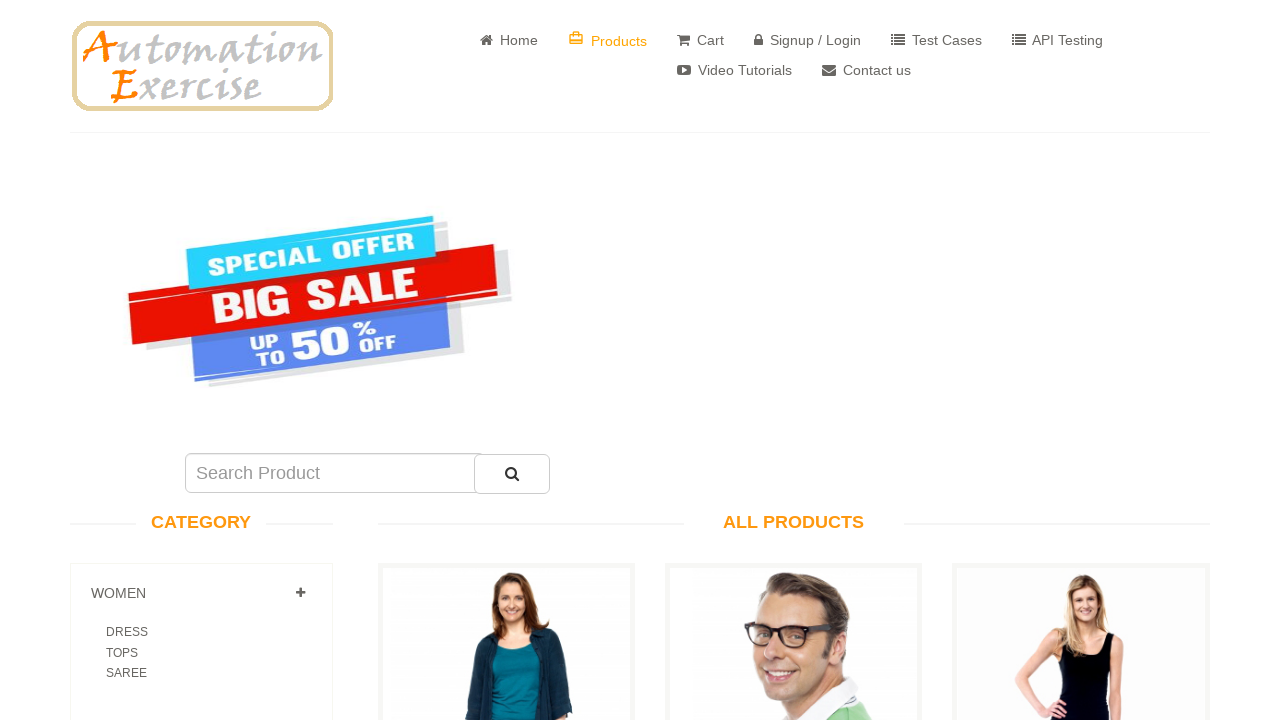